Navigates to a Northumberland County meetings page with date filters, scrolls up and down, then clicks on a Minutes PDF link.

Starting URL: https://www.co.northumberland.va.us/meetings?date_filter%5Bvalue%5D%5Bmonth%5D=1&date_filter%5Bvalue%5D%5Bday%5D=1&date_filter%5Bvalue%5D%5Byear%5D=2021&date_filter_1%5Bvalue%5D%5Bmonth%5D=12&date_filter_1%5Bvalue%5D%5Bday%5D=31&date_filter_1%5Bvalue%5D%5Byear%5D=2027&field_microsite_tid_1=28

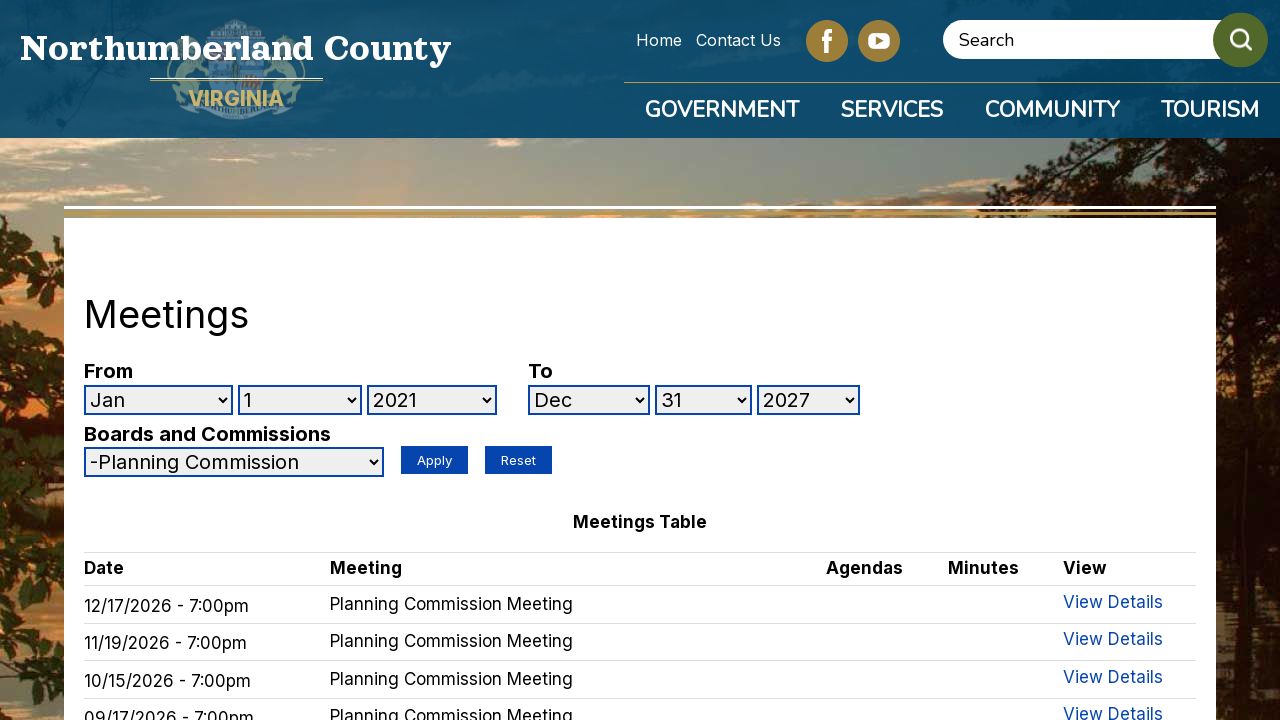

Scrolled up on the meetings page
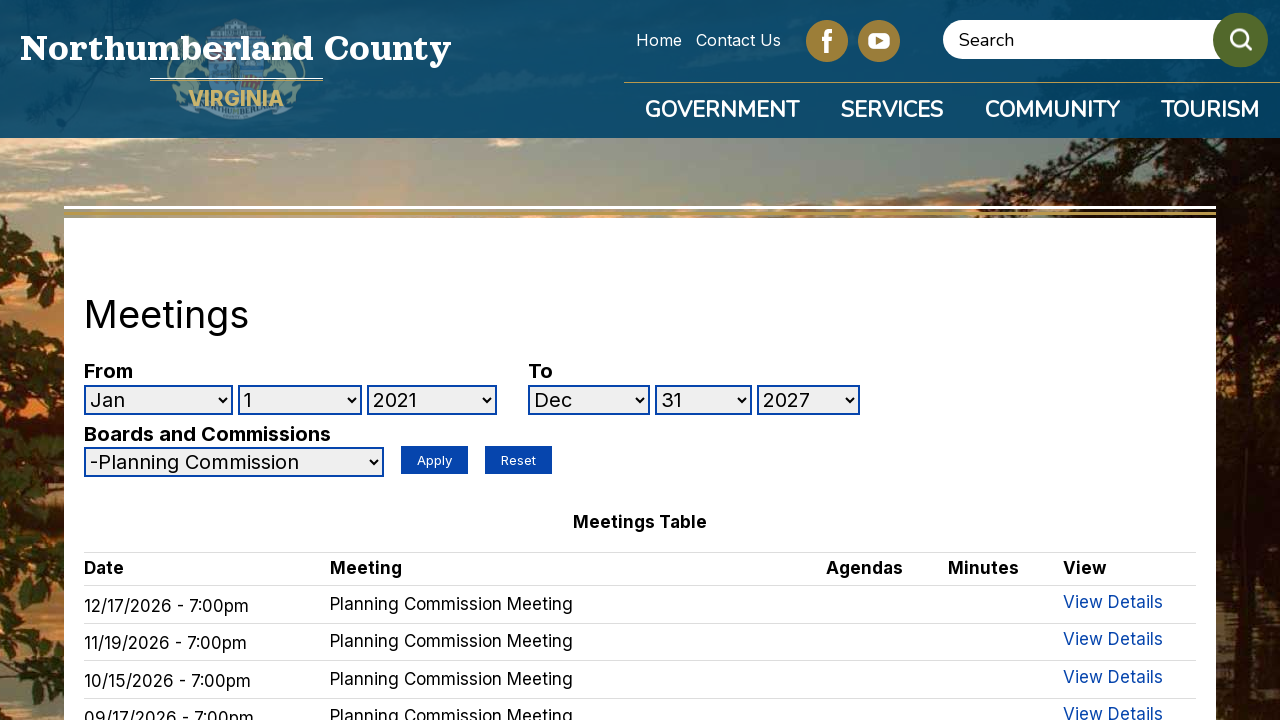

Scrolled down on the meetings page
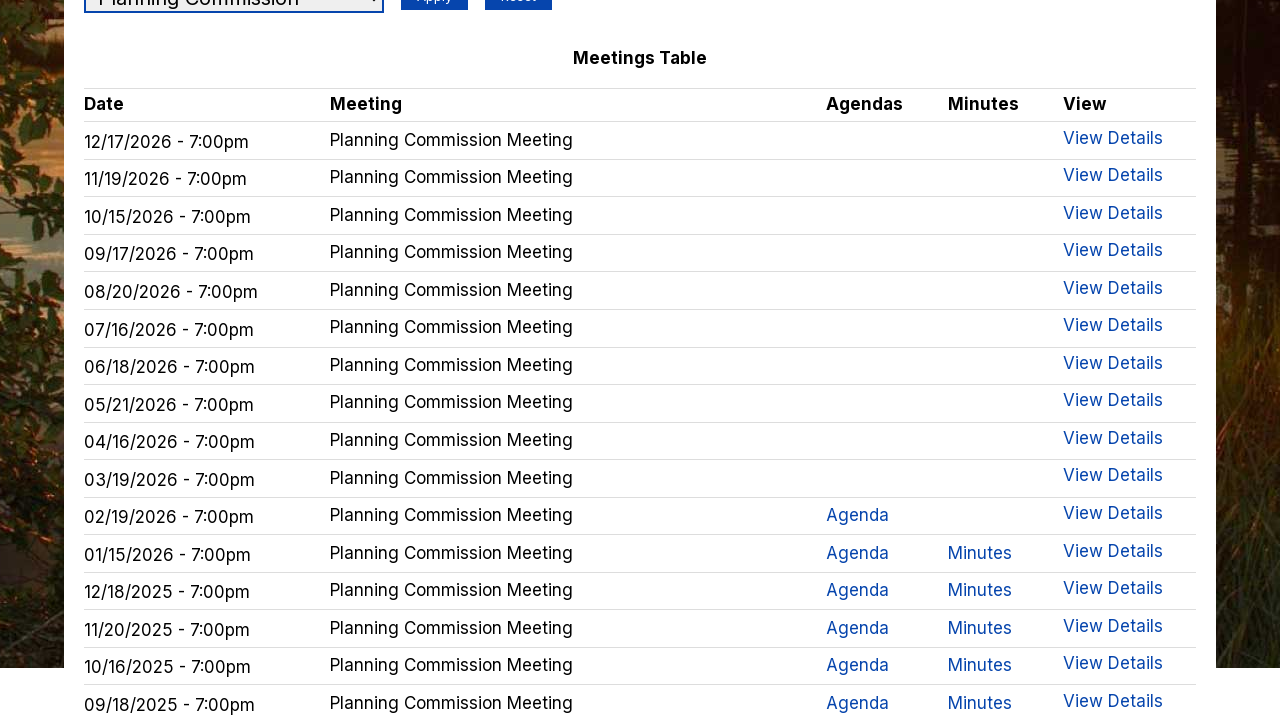

Clicked on April 18, 2024 Planning Commission Minutes PDF link at (980, 361) on [href="https://www.co.northumberland.va.us/sites/default/files/fileattachments/p
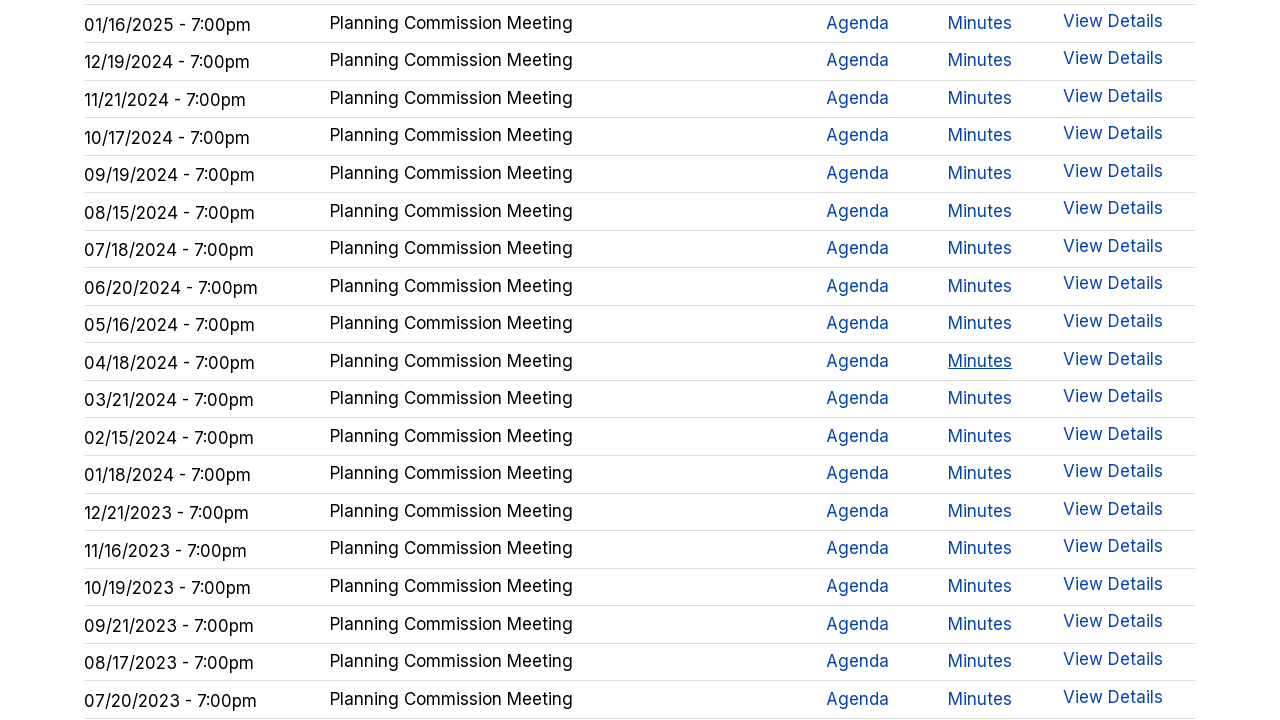

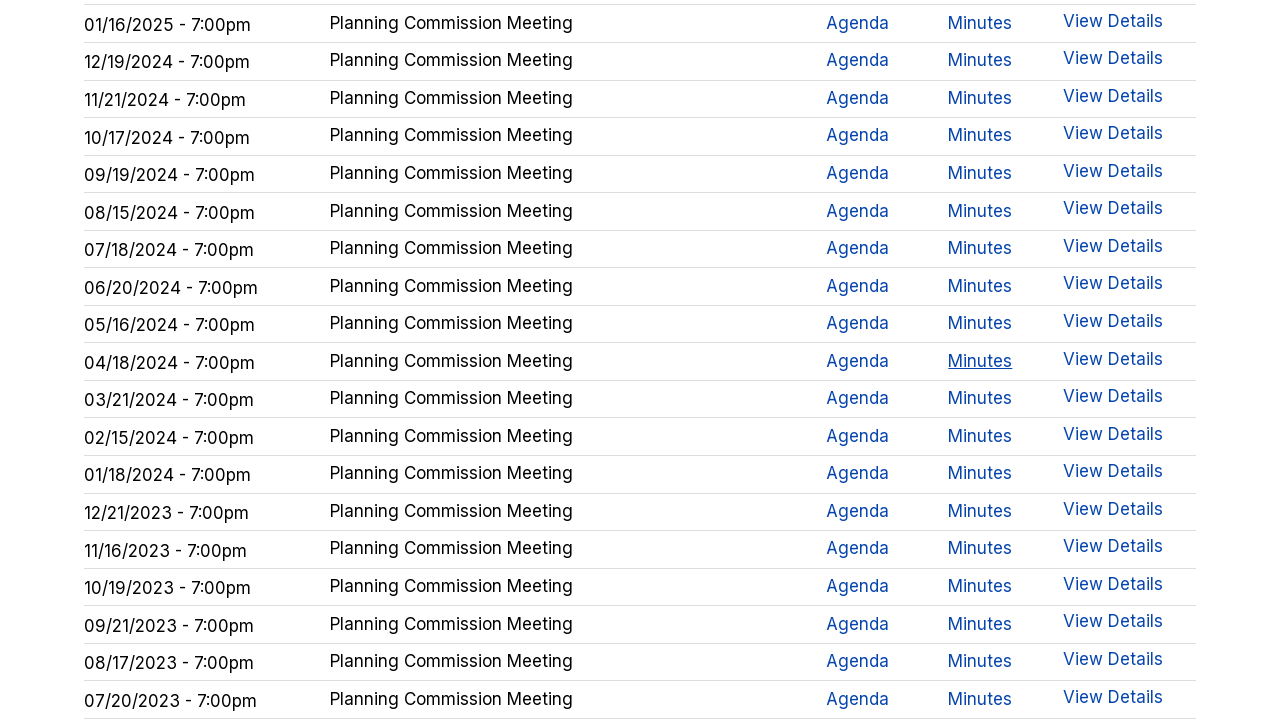